Tests that the todo counter displays the correct number of items as todos are added

Starting URL: https://demo.playwright.dev/todomvc

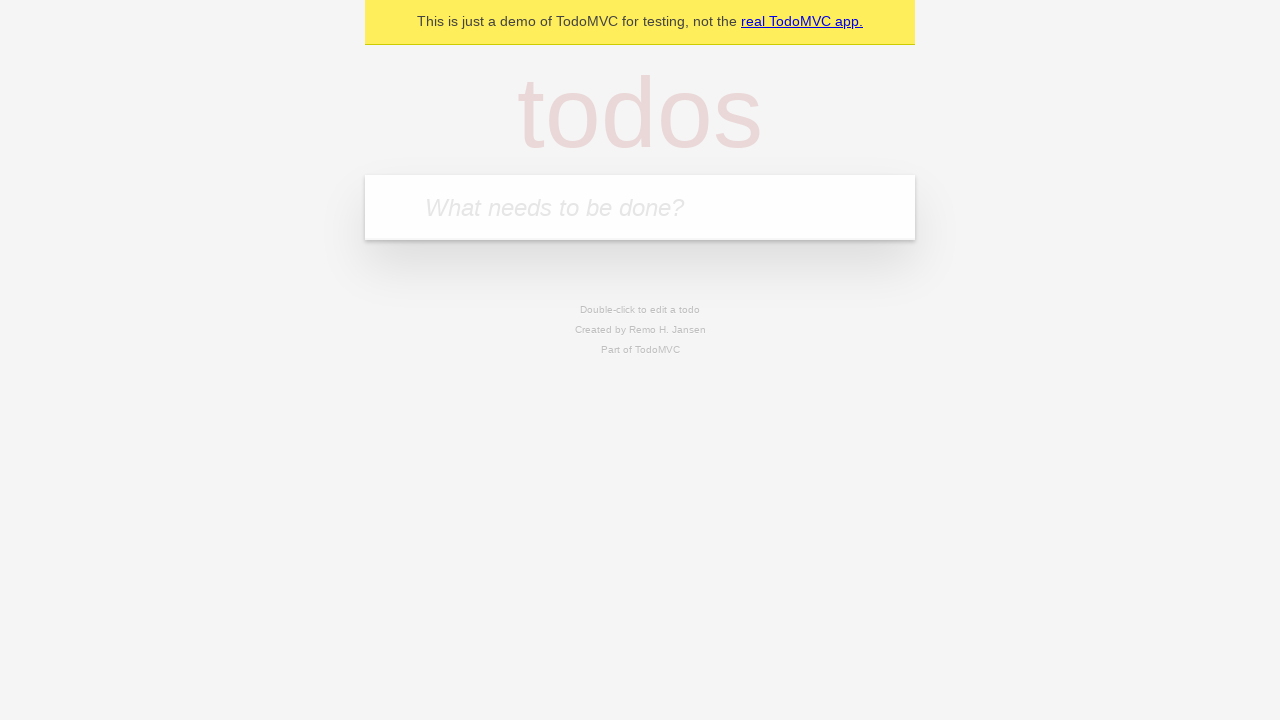

Located the todo input field
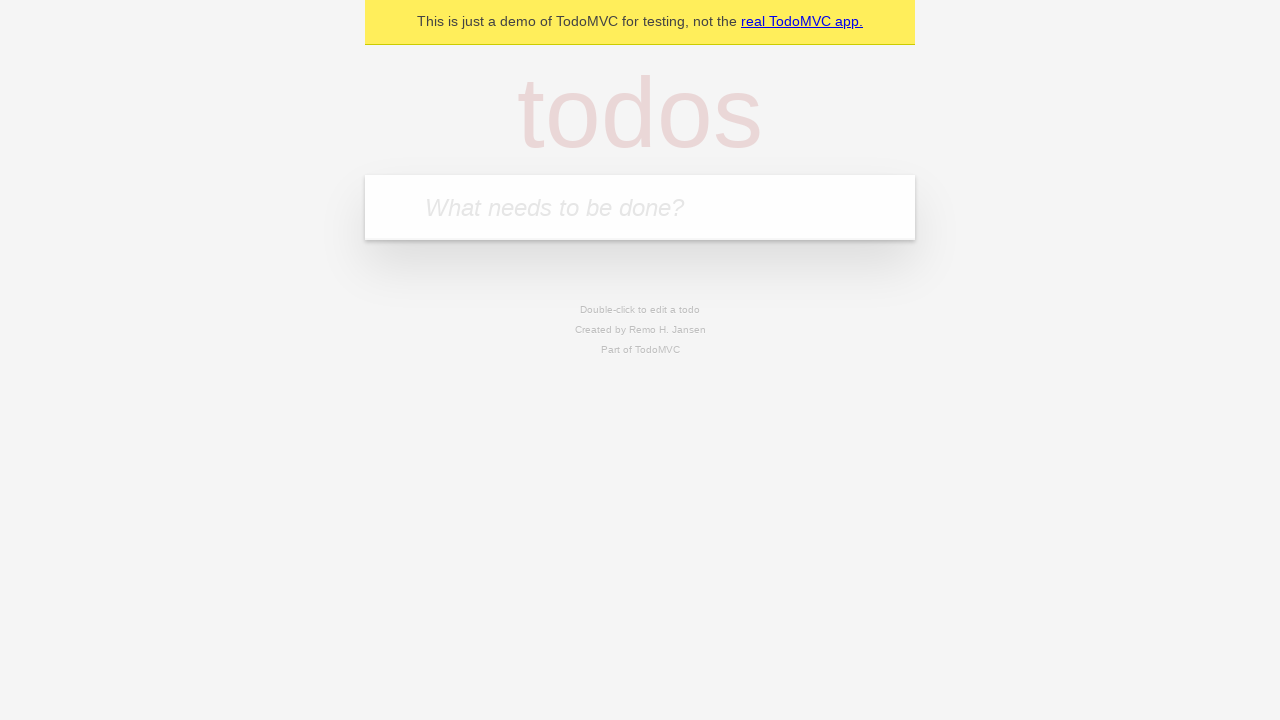

Filled first todo item with 'buy some cheese' on internal:attr=[placeholder="What needs to be done?"i]
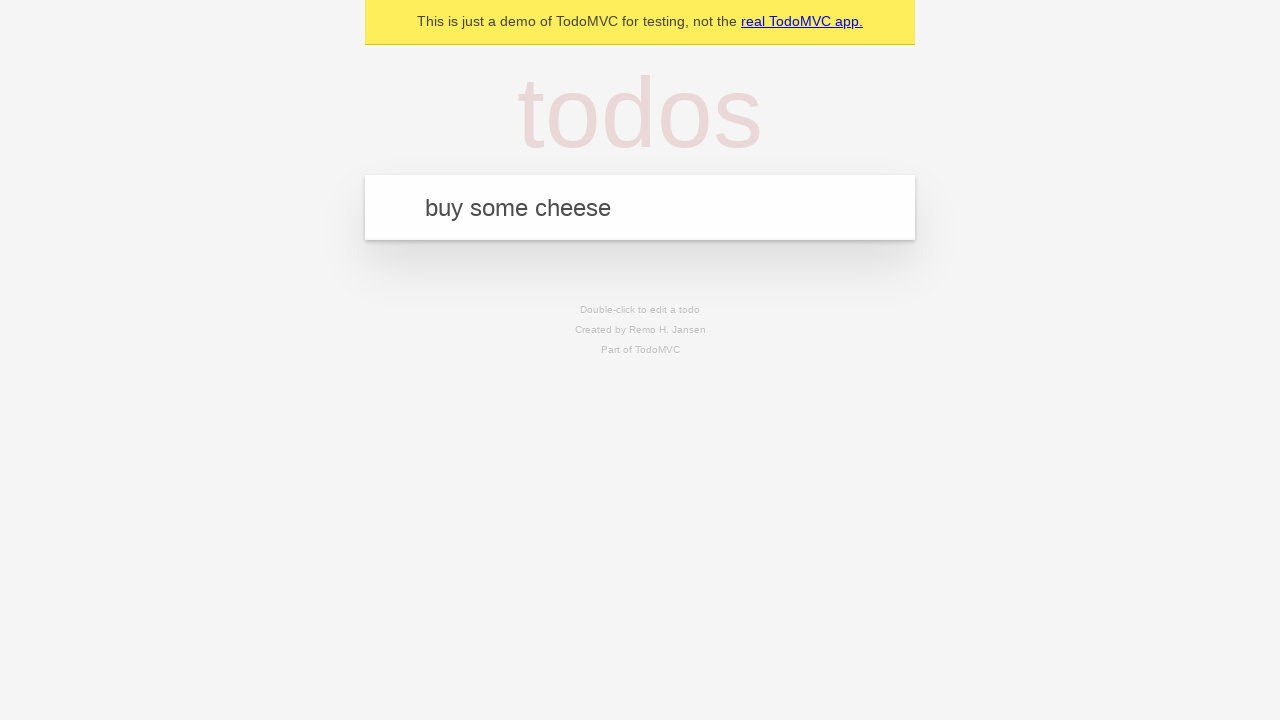

Pressed Enter to add first todo item on internal:attr=[placeholder="What needs to be done?"i]
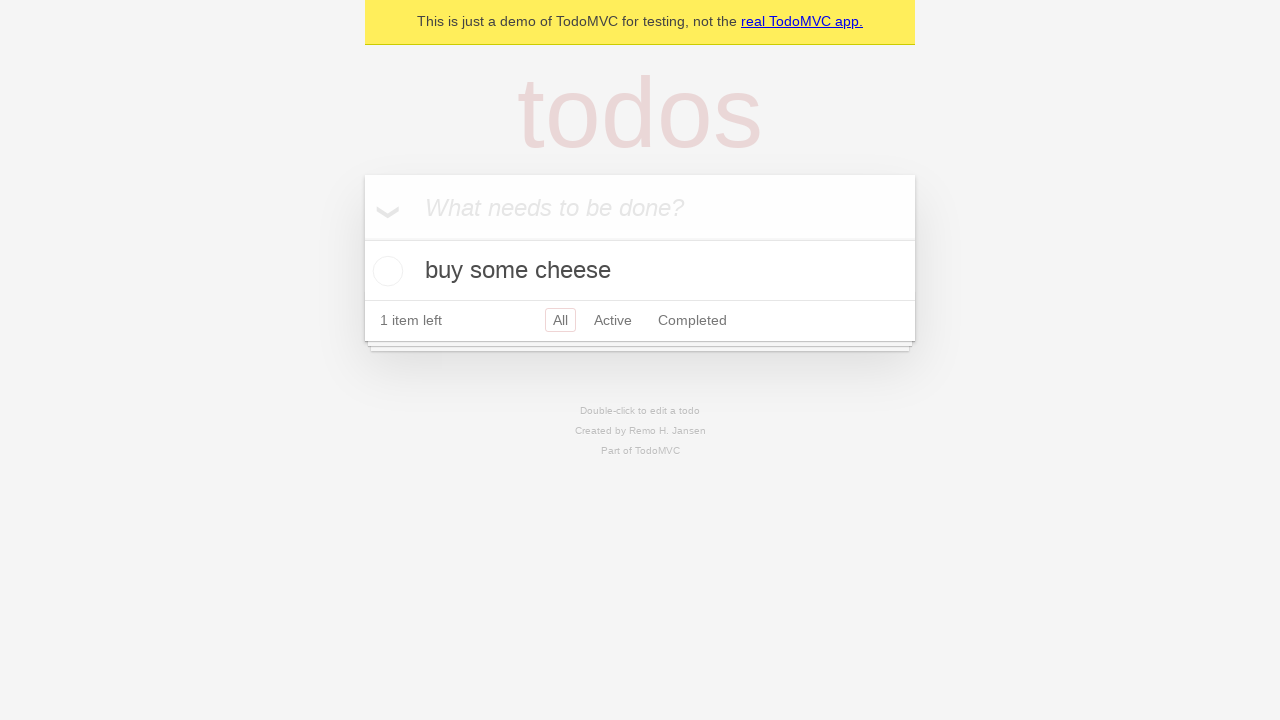

Todo counter element appeared showing 1 item
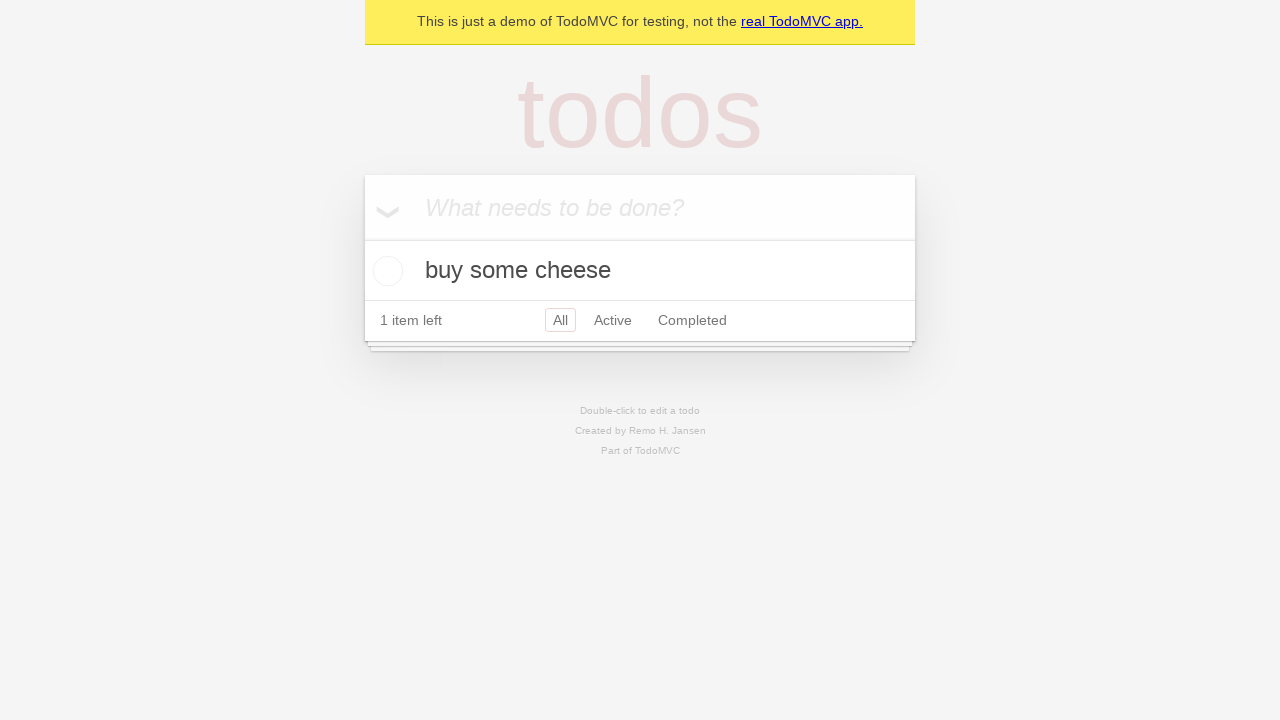

Filled second todo item with 'feed the cat' on internal:attr=[placeholder="What needs to be done?"i]
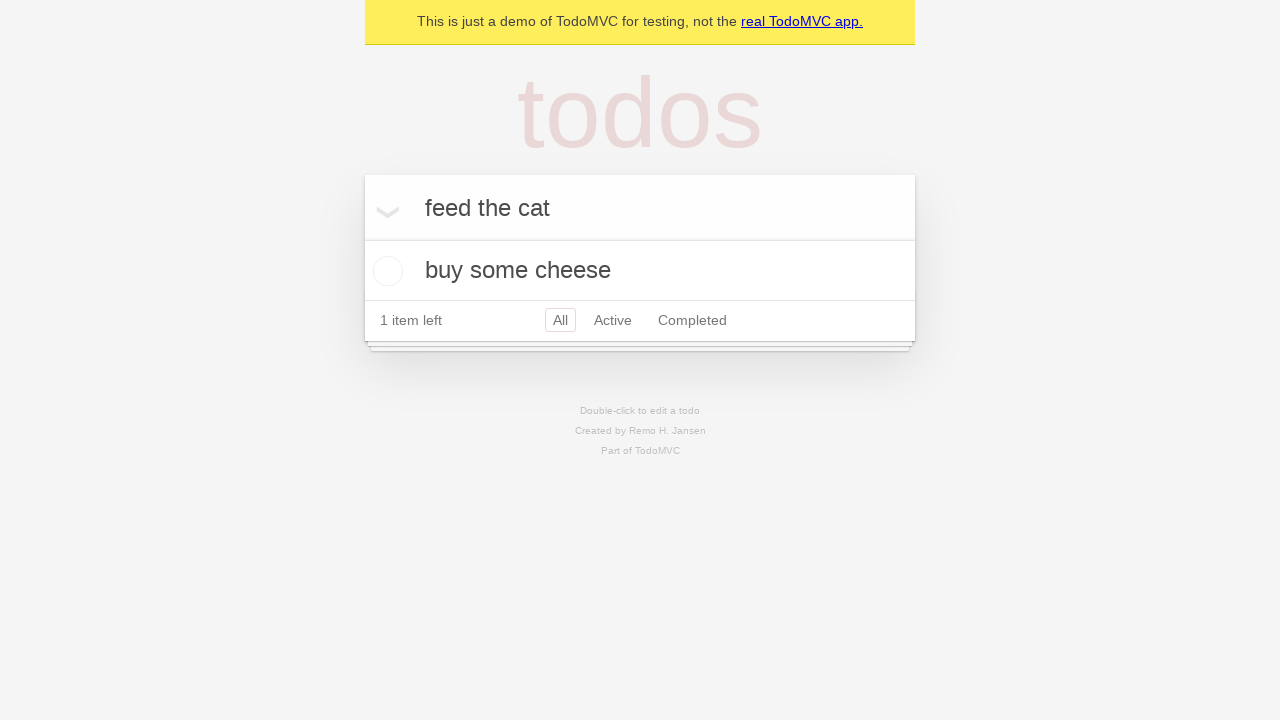

Pressed Enter to add second todo item on internal:attr=[placeholder="What needs to be done?"i]
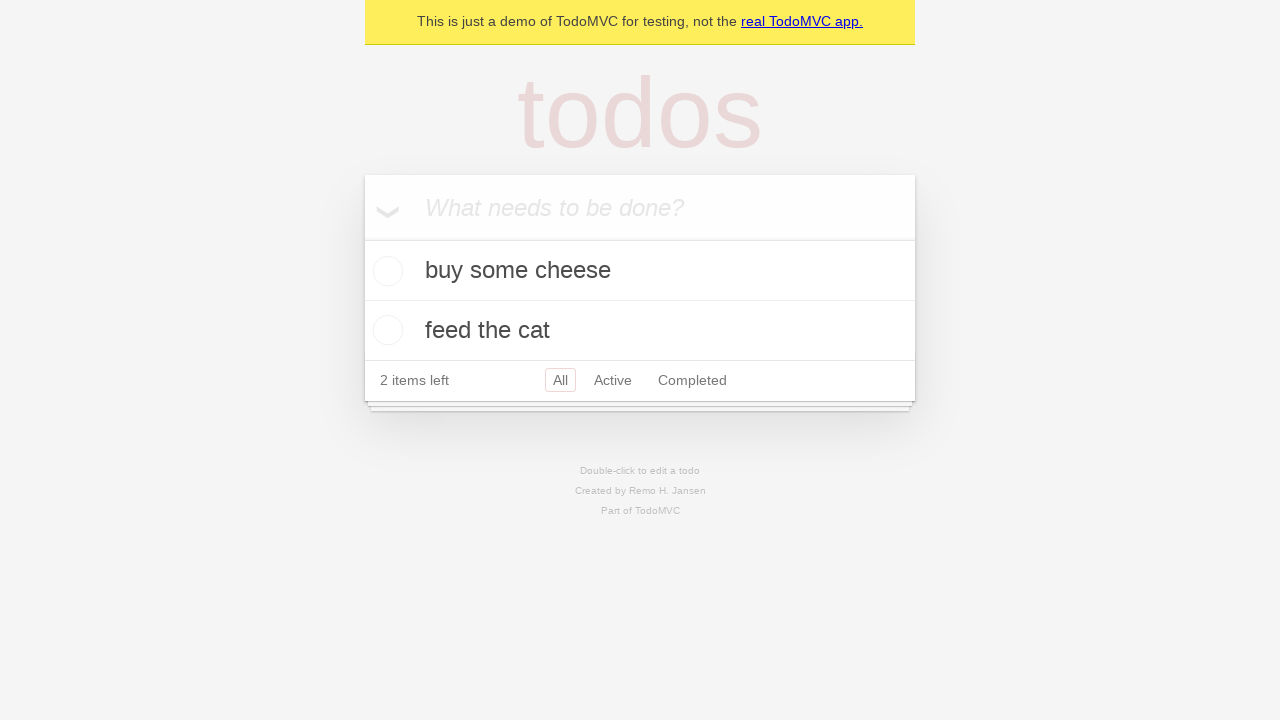

Todo counter updated to show 2 items
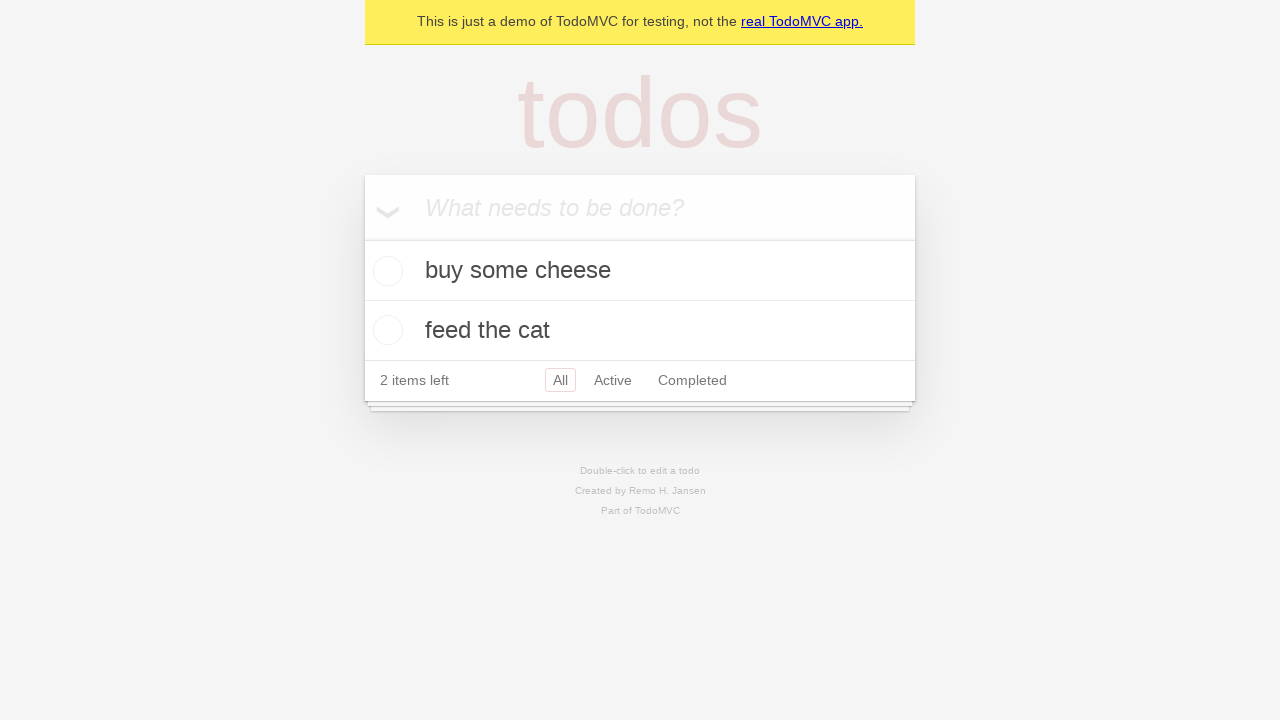

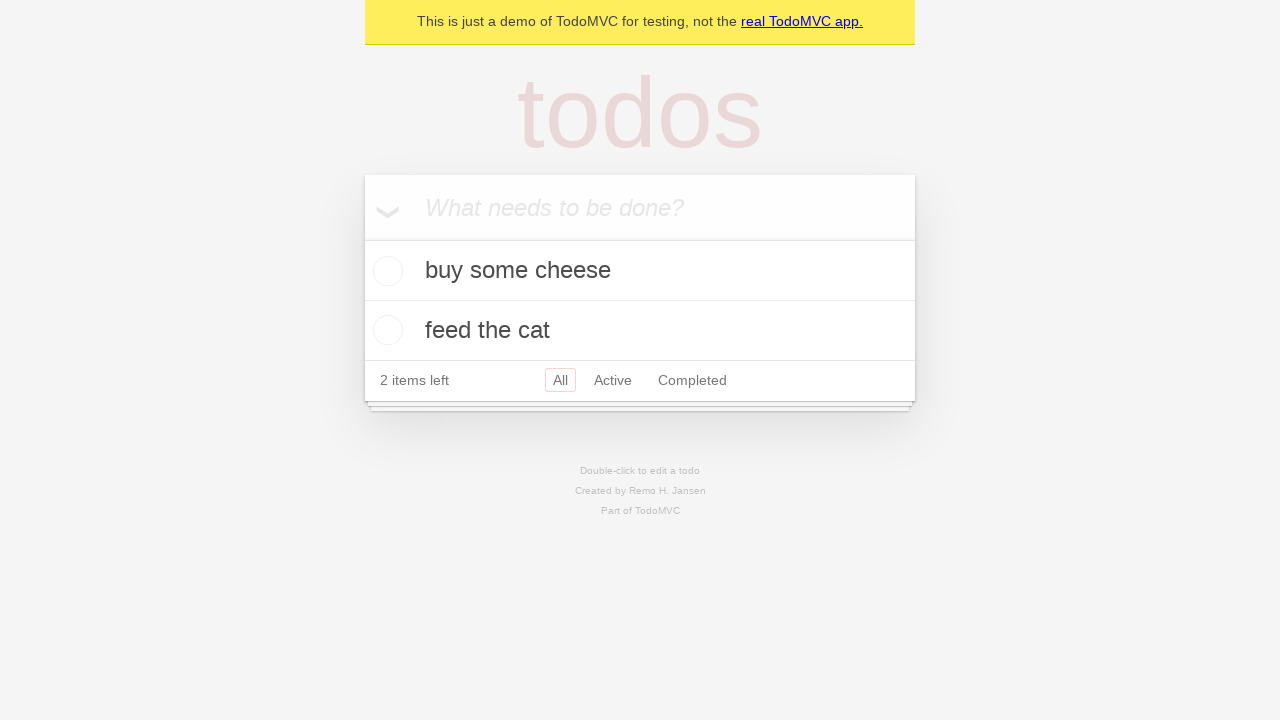